Tests that browser back button works correctly with routing filters

Starting URL: https://demo.playwright.dev/todomvc

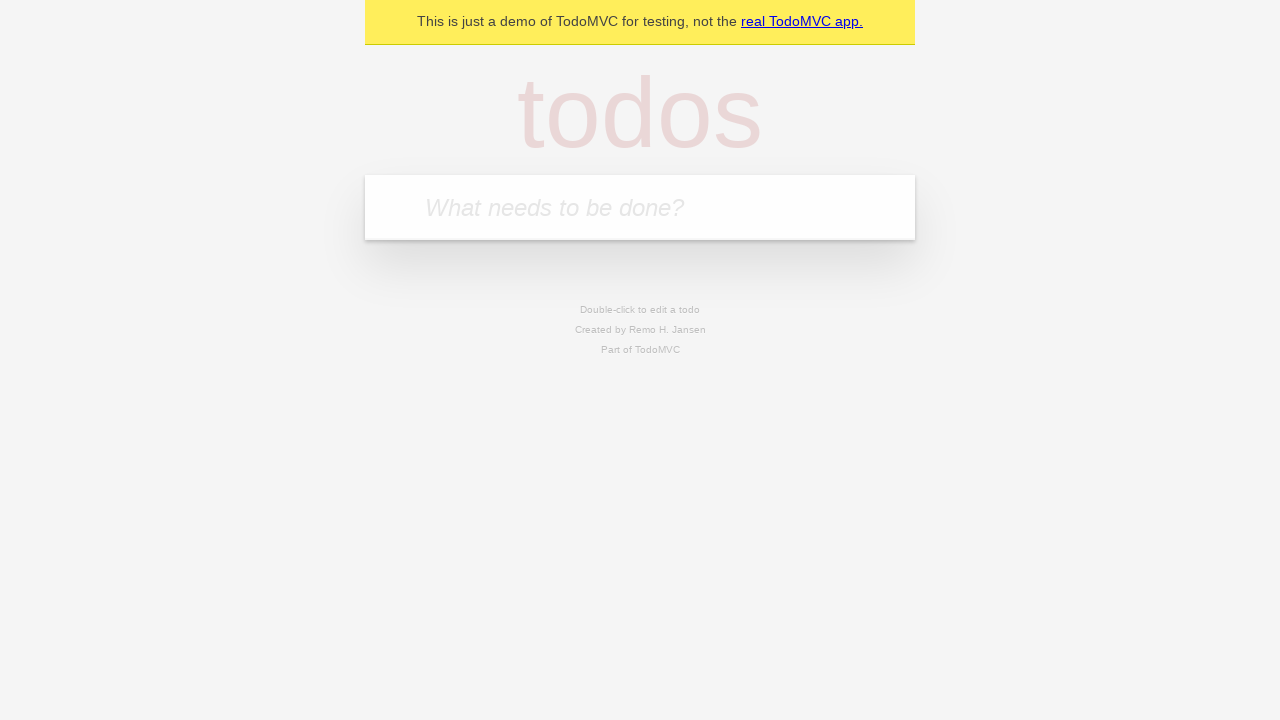

Filled todo input with 'buy some cheese' on internal:attr=[placeholder="What needs to be done?"i]
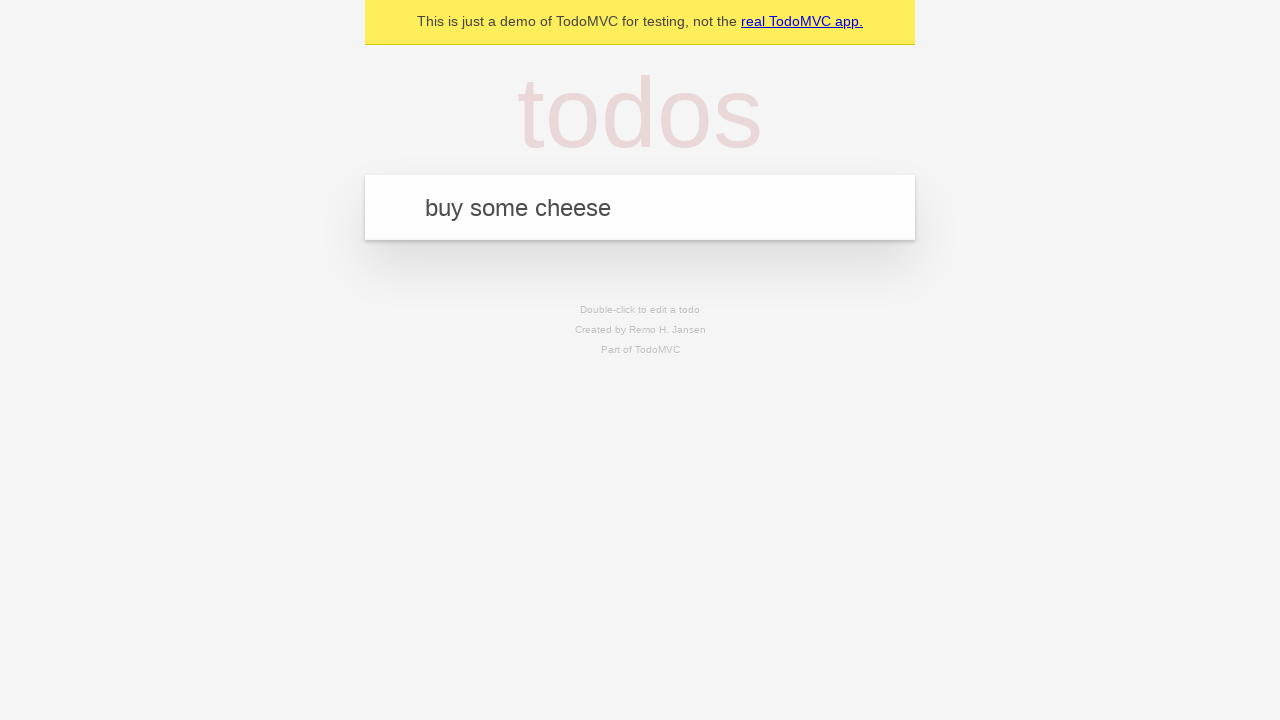

Pressed Enter to add first todo item on internal:attr=[placeholder="What needs to be done?"i]
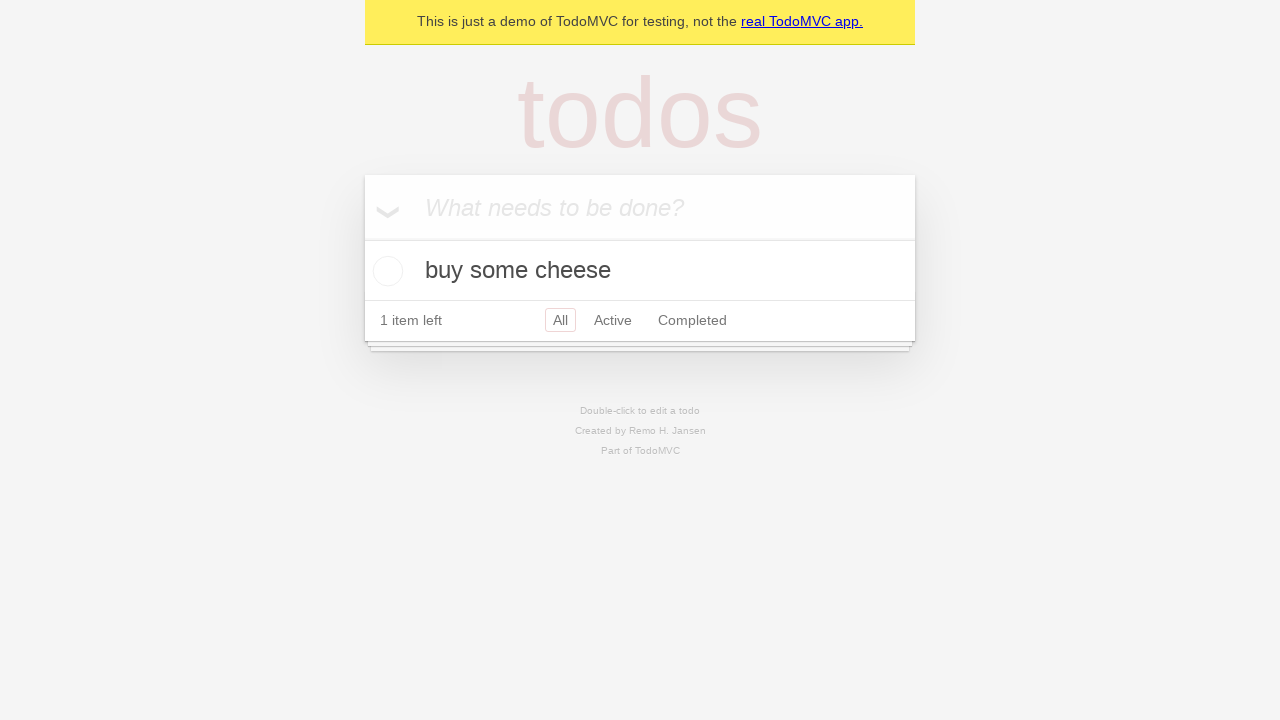

Filled todo input with 'feed the cat' on internal:attr=[placeholder="What needs to be done?"i]
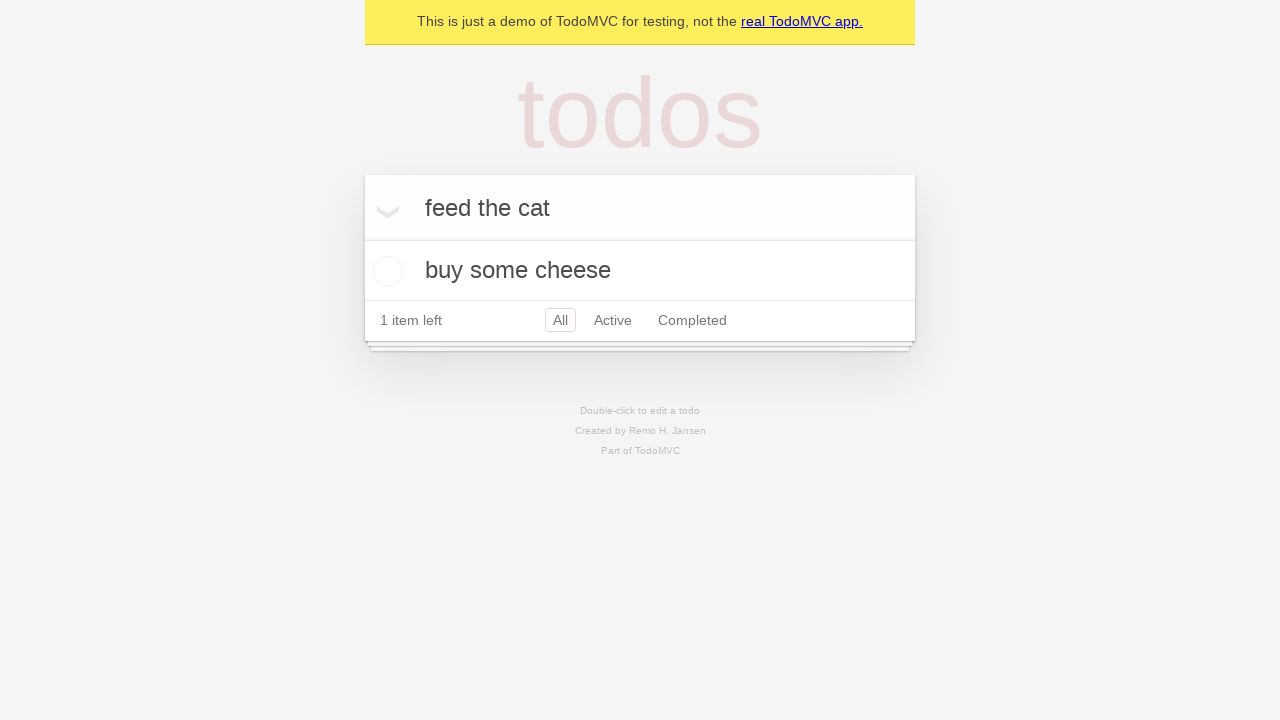

Pressed Enter to add second todo item on internal:attr=[placeholder="What needs to be done?"i]
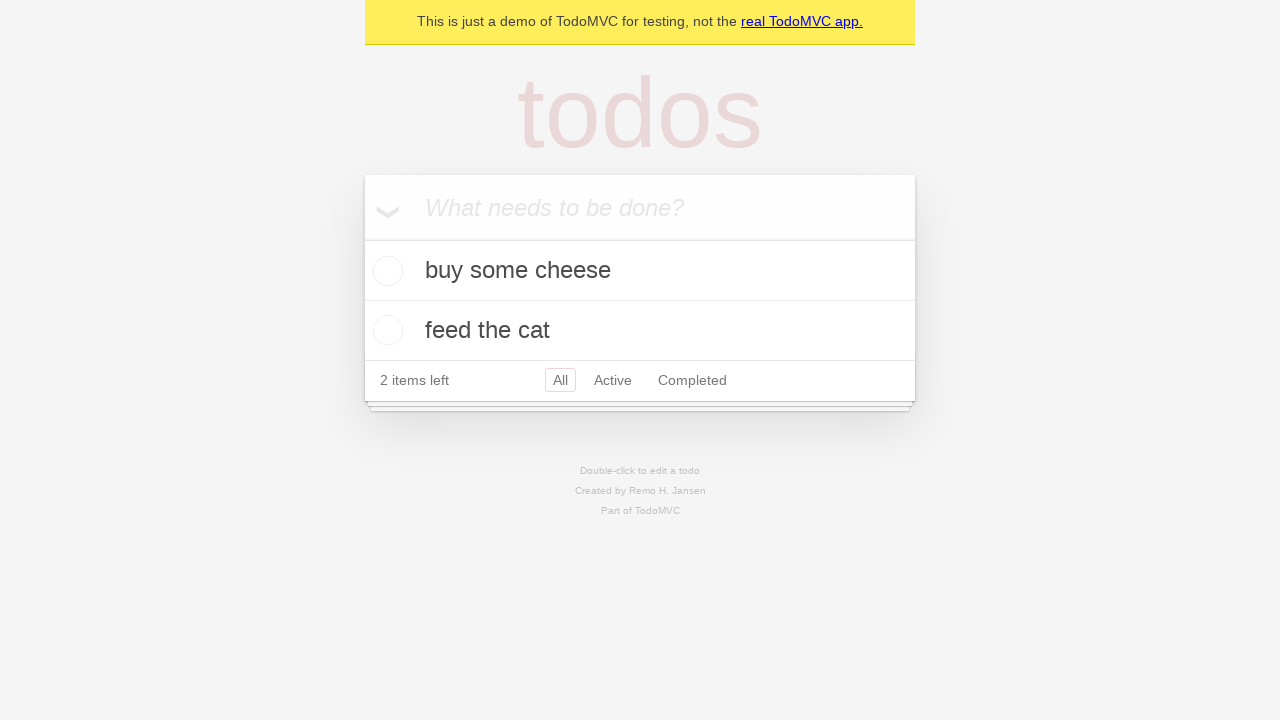

Filled todo input with 'book a doctors appointment' on internal:attr=[placeholder="What needs to be done?"i]
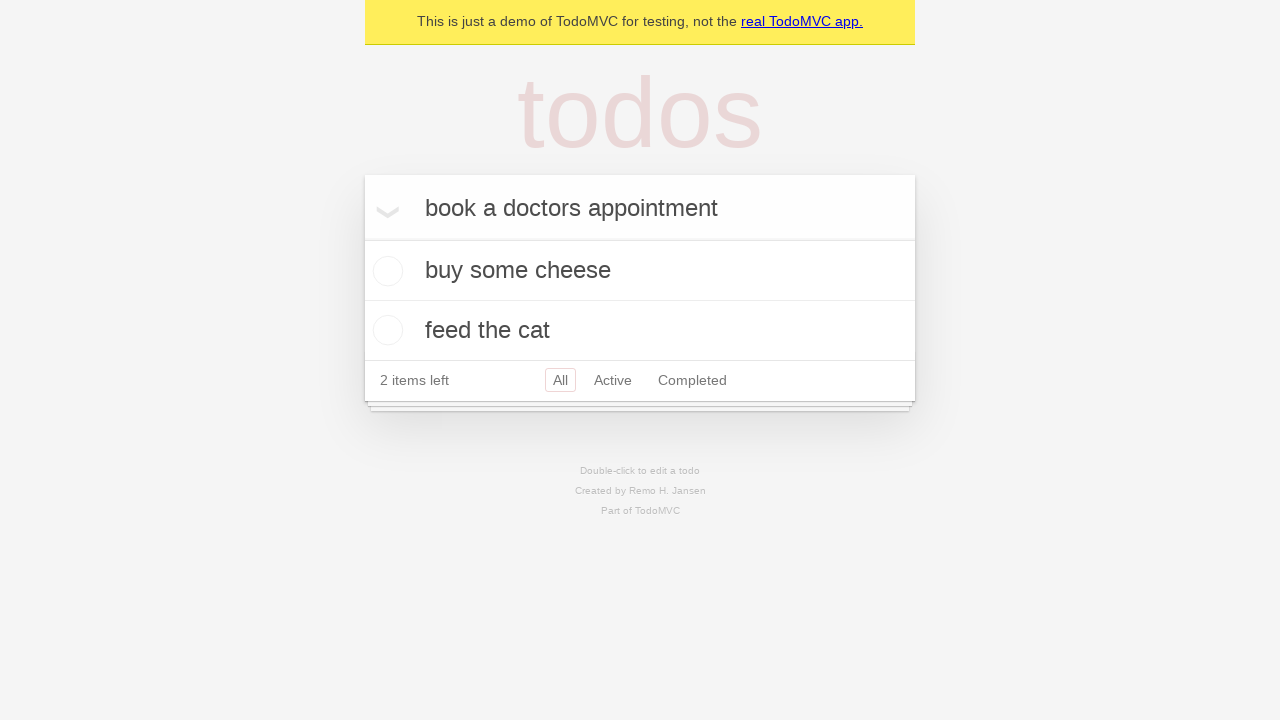

Pressed Enter to add third todo item on internal:attr=[placeholder="What needs to be done?"i]
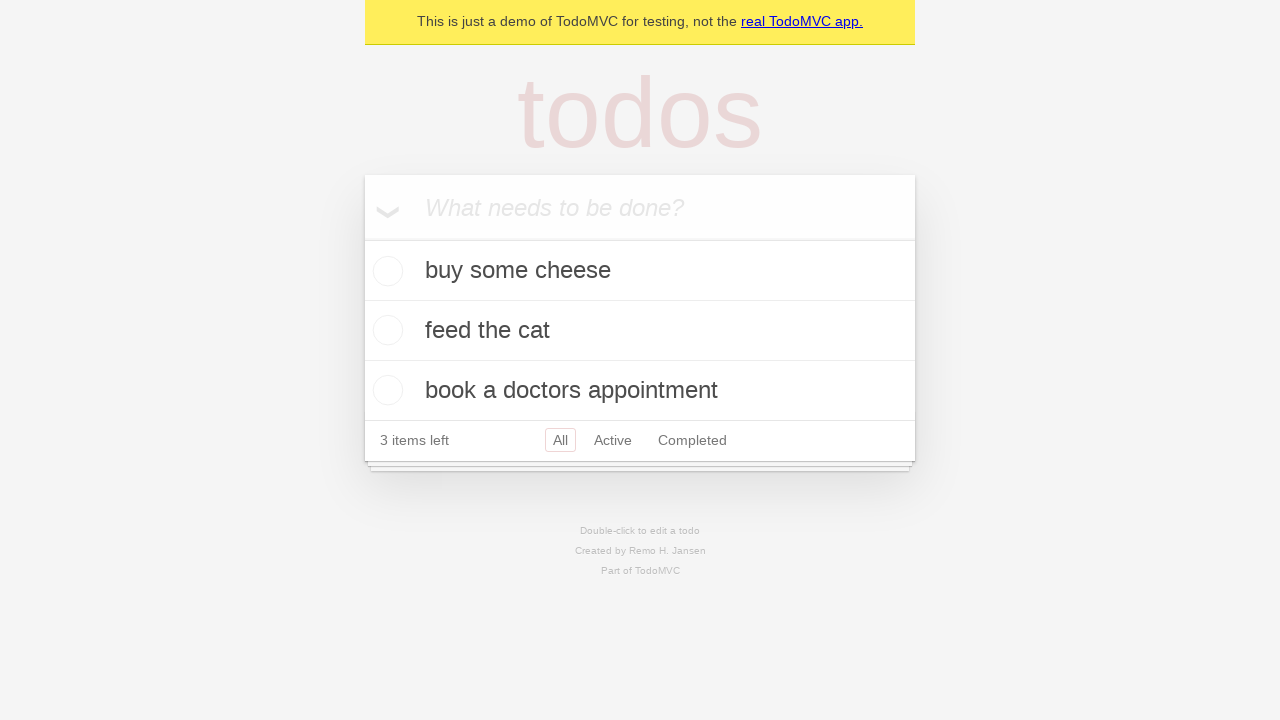

Checked the second todo item checkbox at (385, 330) on internal:testid=[data-testid="todo-item"s] >> nth=1 >> internal:role=checkbox
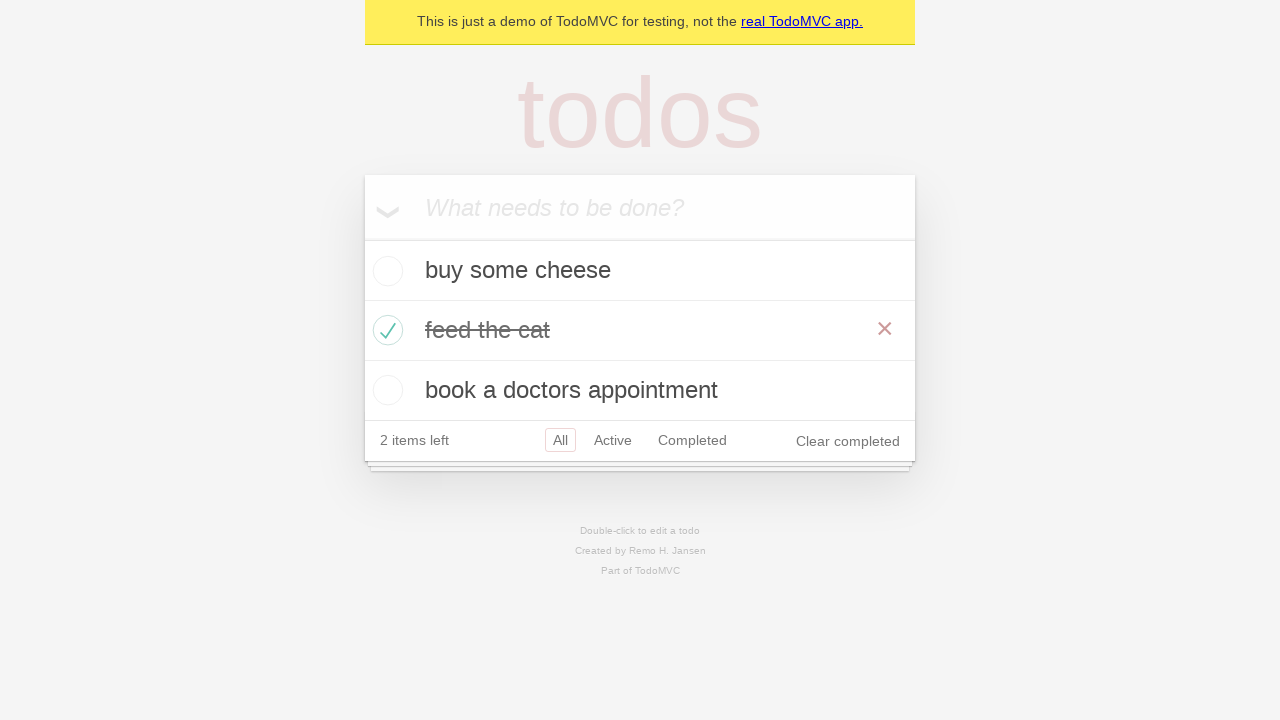

Clicked 'All' filter link at (560, 440) on internal:role=link[name="All"i]
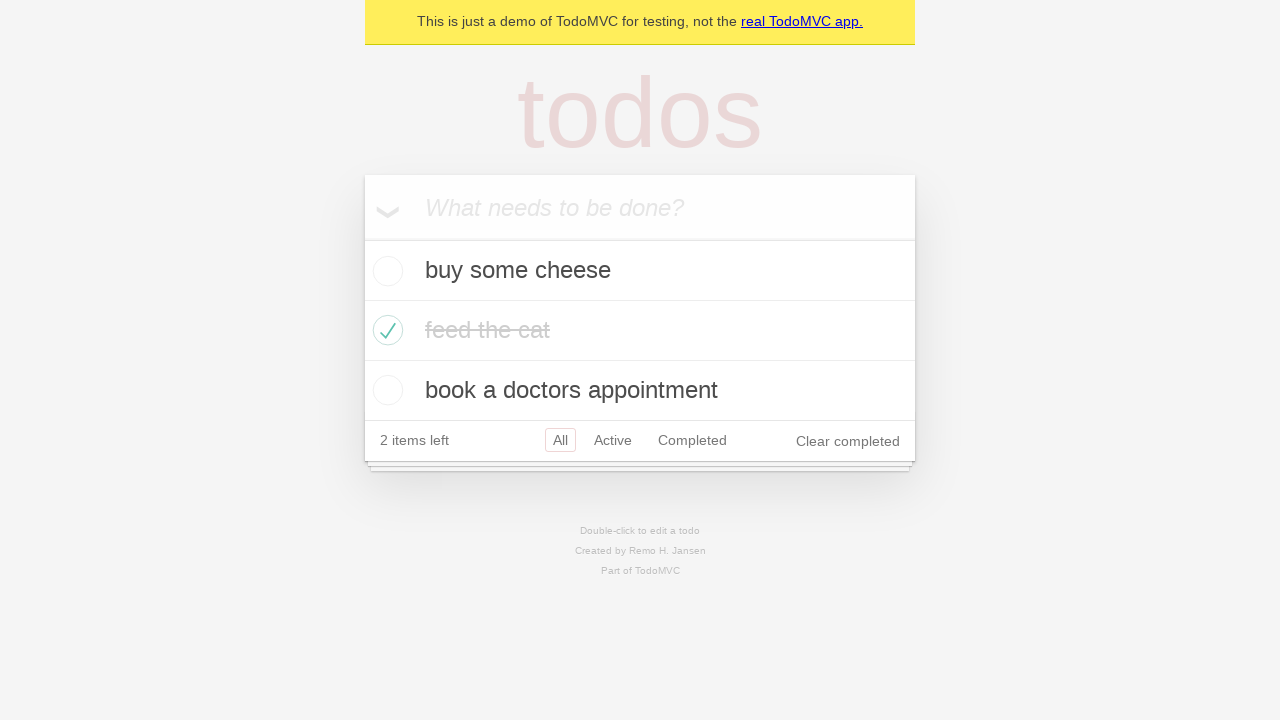

Clicked 'Active' filter link at (613, 440) on internal:role=link[name="Active"i]
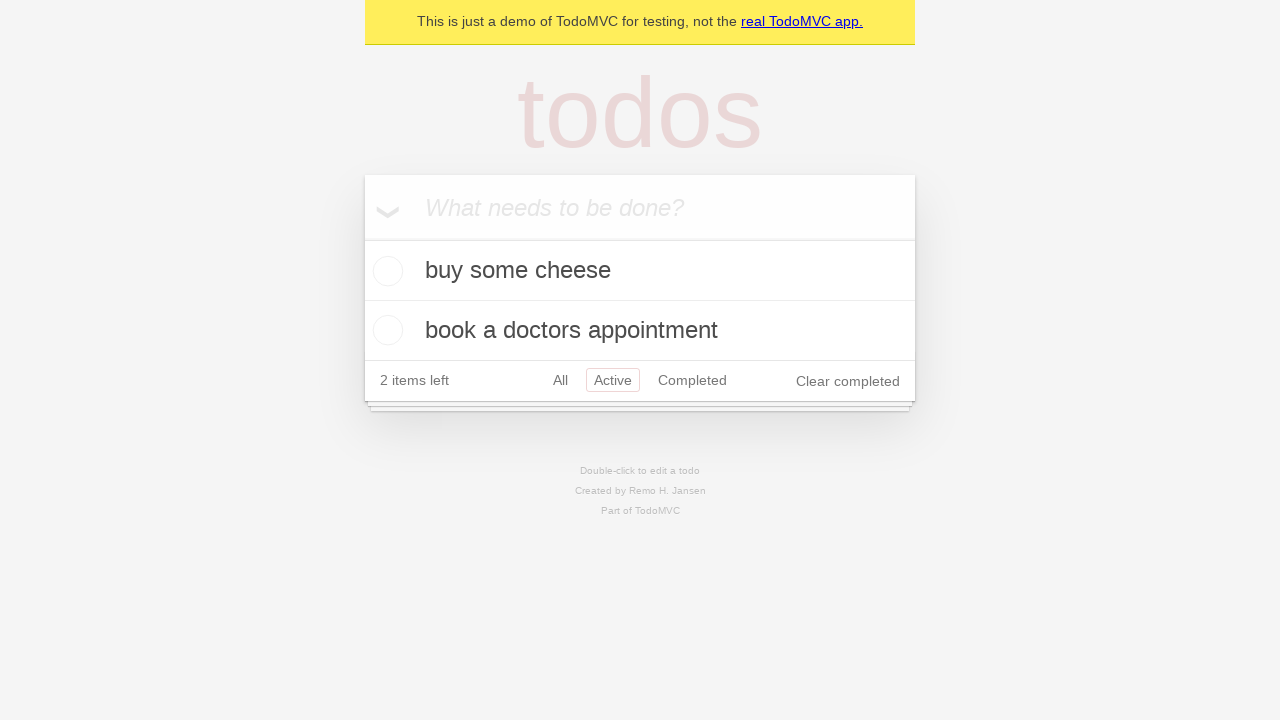

Clicked 'Completed' filter link at (692, 380) on internal:role=link[name="Completed"i]
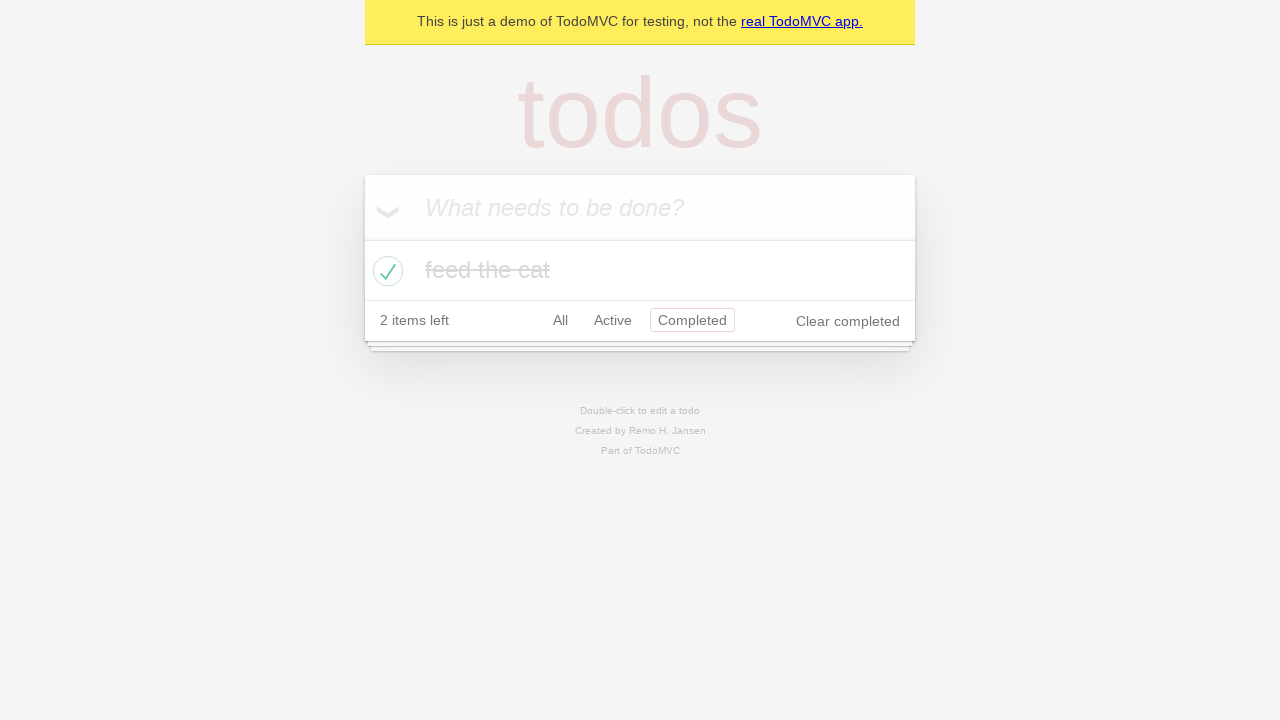

Navigated back using browser back button - should return to 'Active' filter
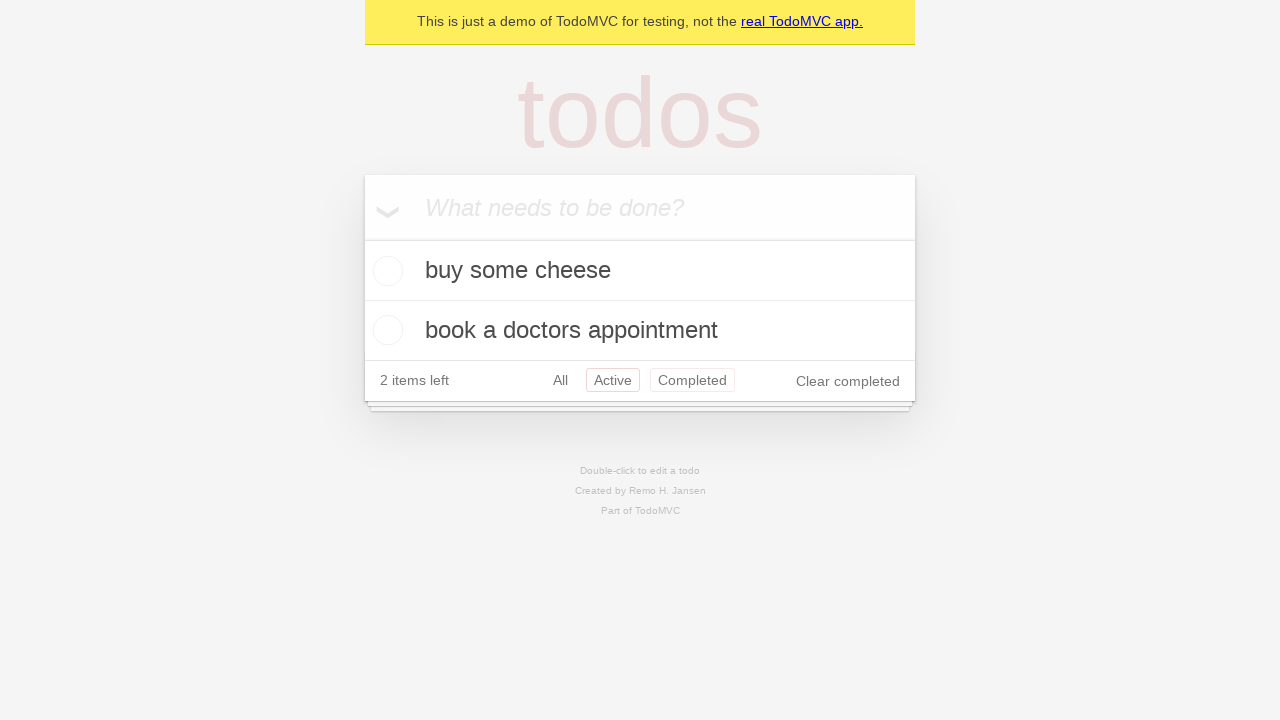

Navigated back using browser back button - should return to 'All' filter
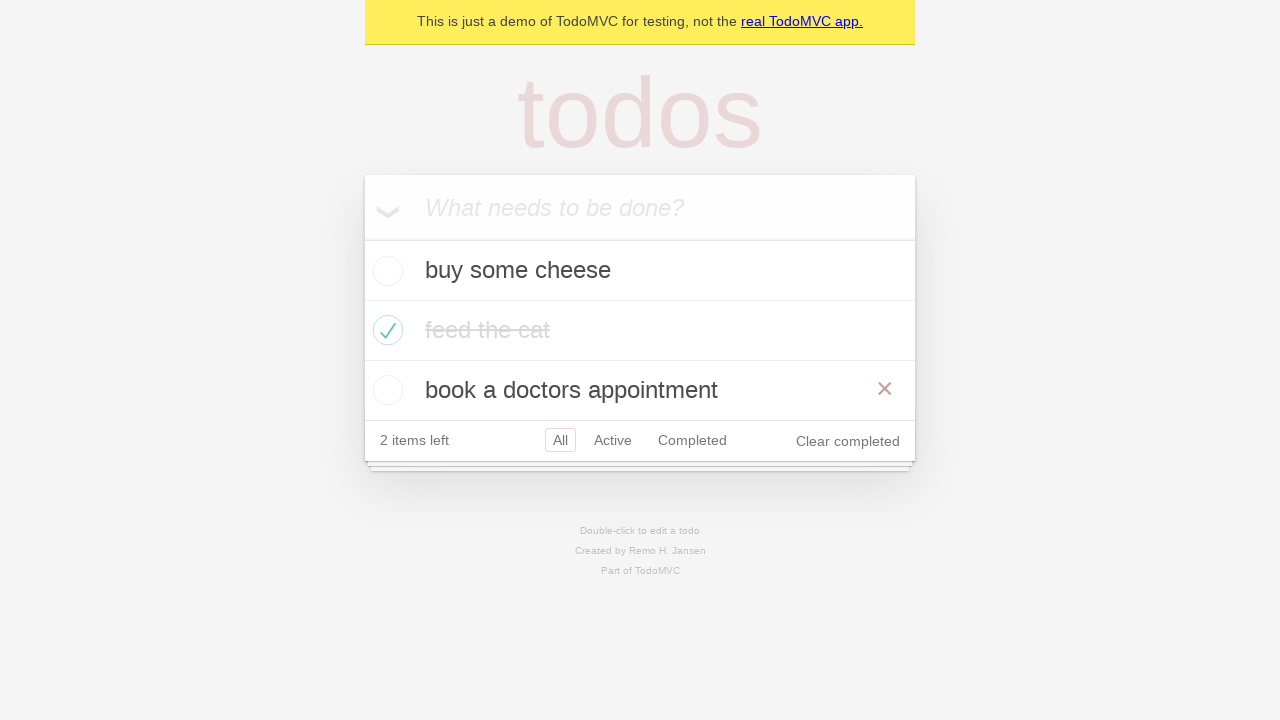

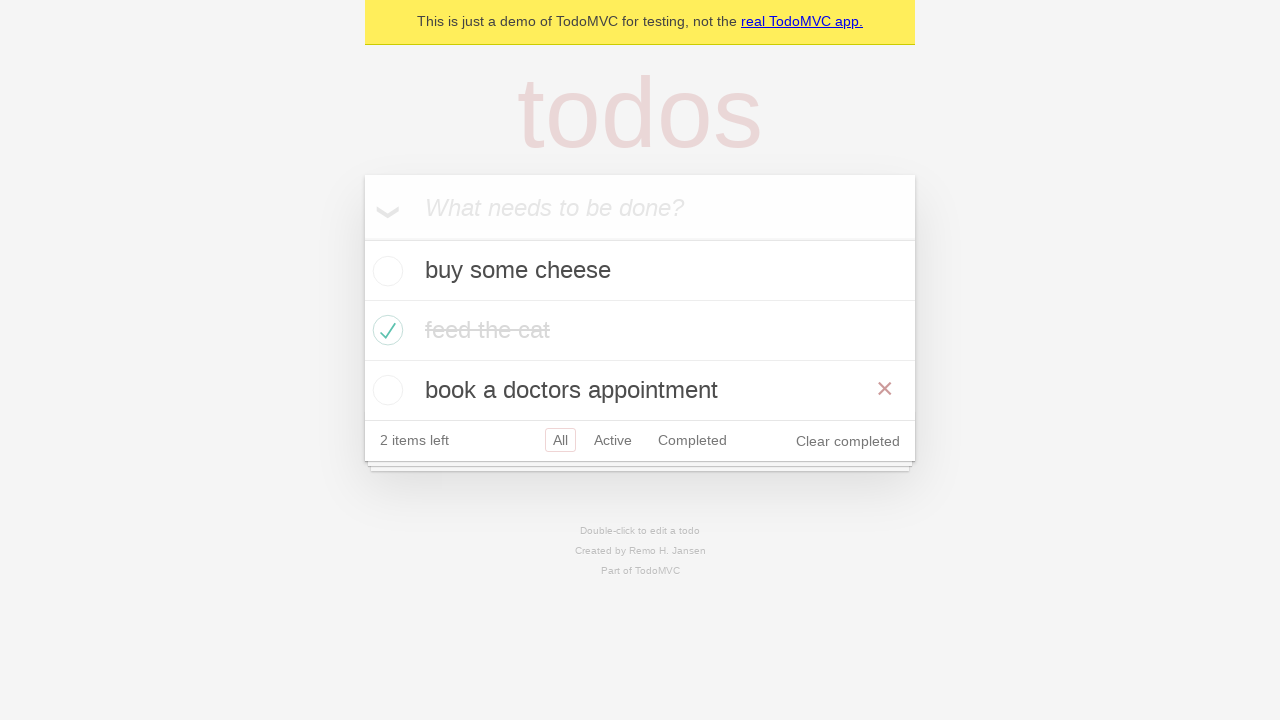